Tests a registration form by filling out all fields including personal information, address, contact details, gender, hobbies, language, skills, date of birth, and password, then submits the form and verifies the registration details are displayed correctly.

Starting URL: https://anatoly-karpovich.github.io/demo-registration-form/

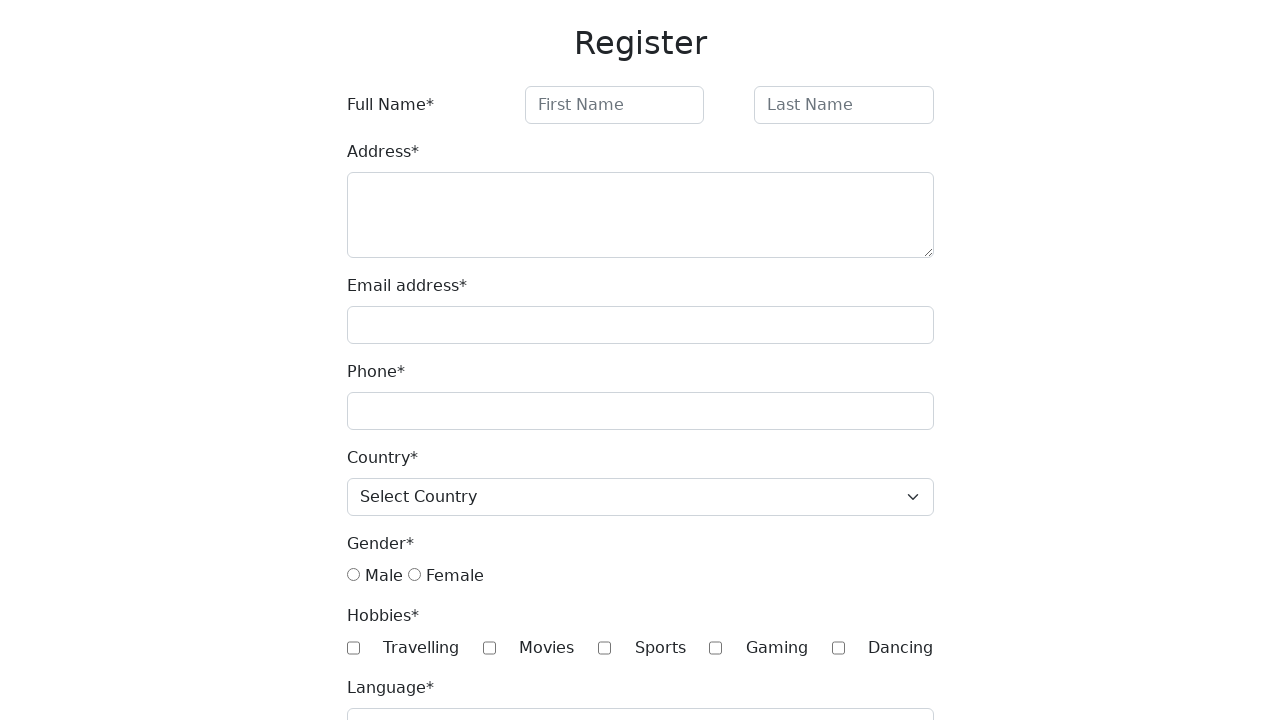

Filled first name field with 'John' on input#firstName
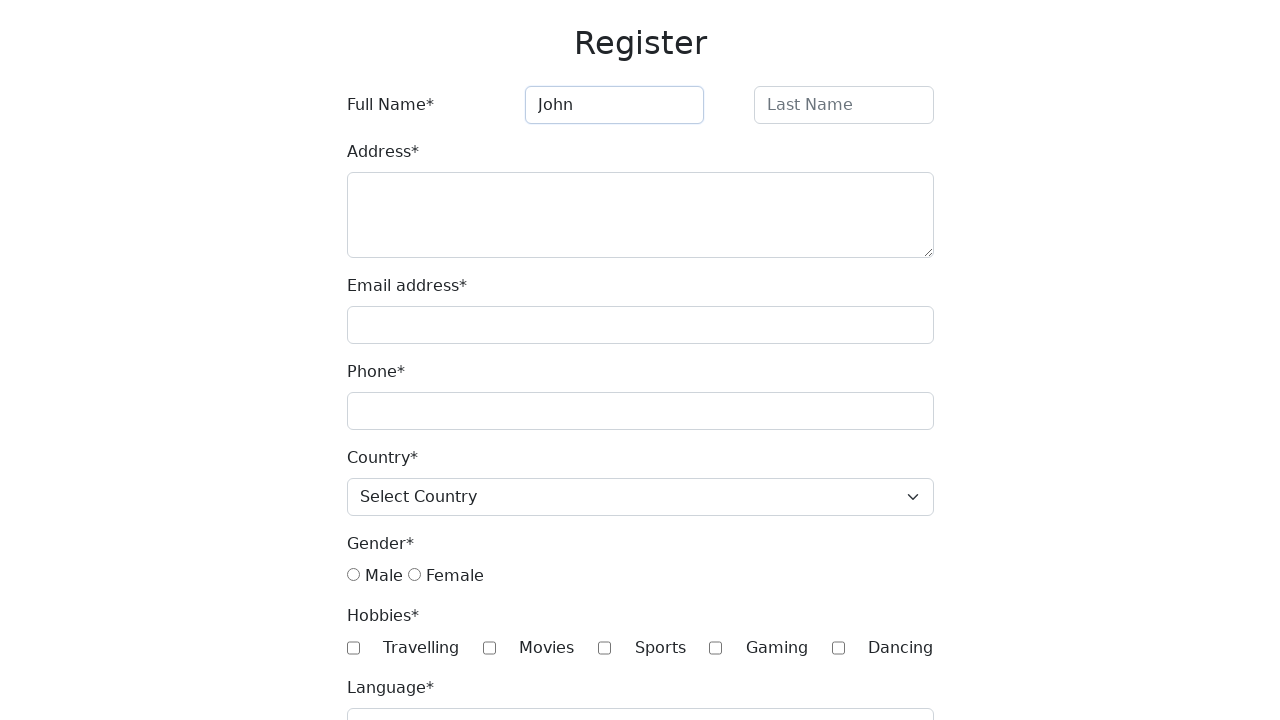

Filled last name field with 'Doe' on input#lastName
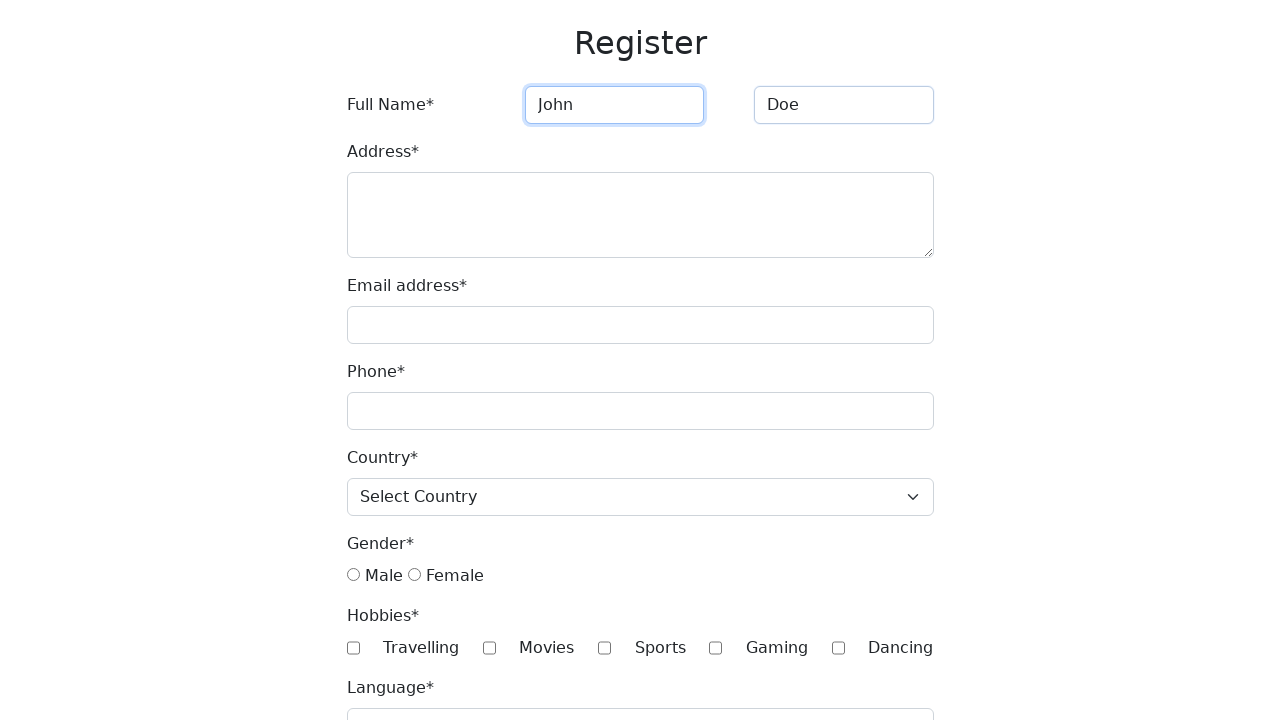

Filled address field with 'Aleja 3 Maja 51B' on #address
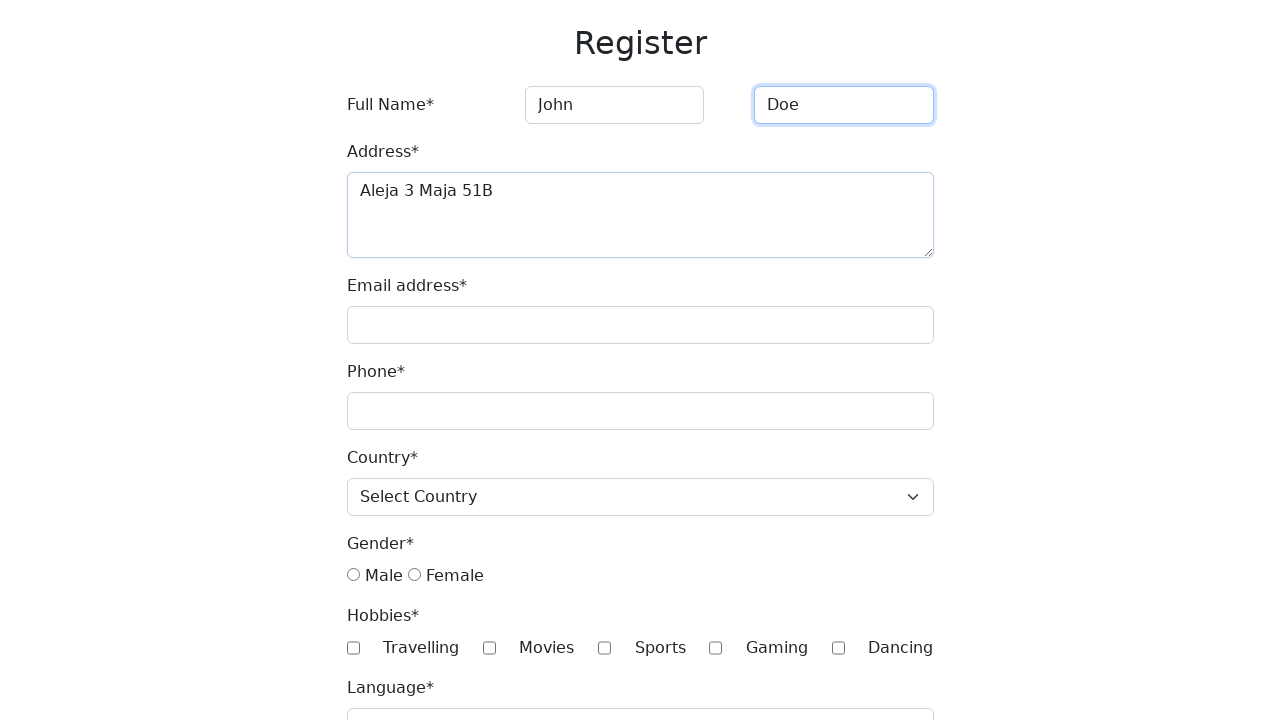

Filled email field with 'john.doe@example.com' on #email
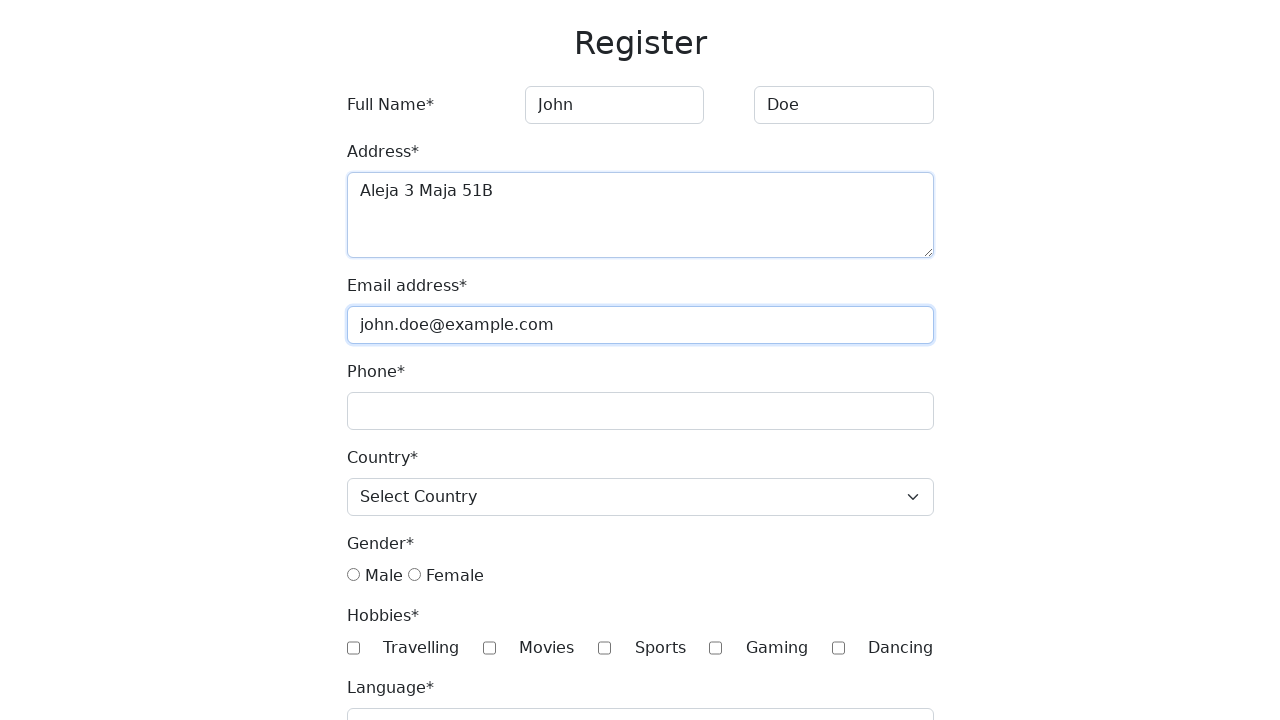

Filled phone field with '+1234567890' on #phone
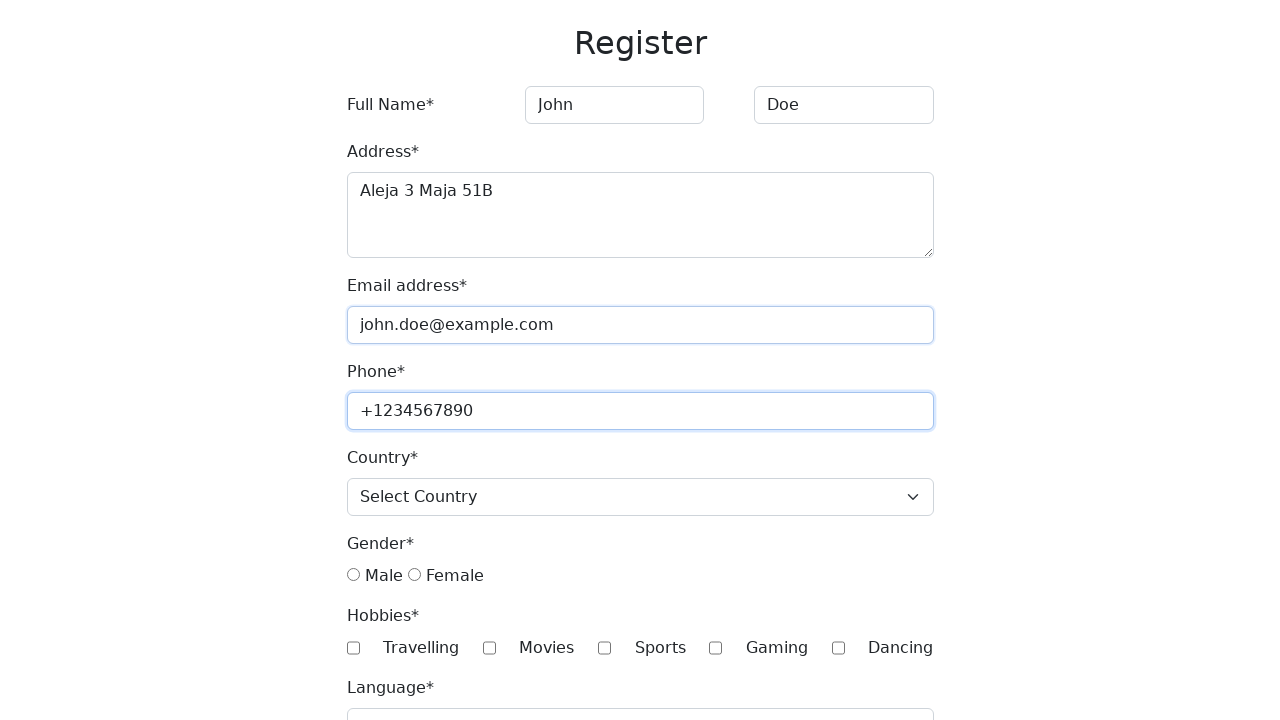

Selected 'USA' from country dropdown on #country
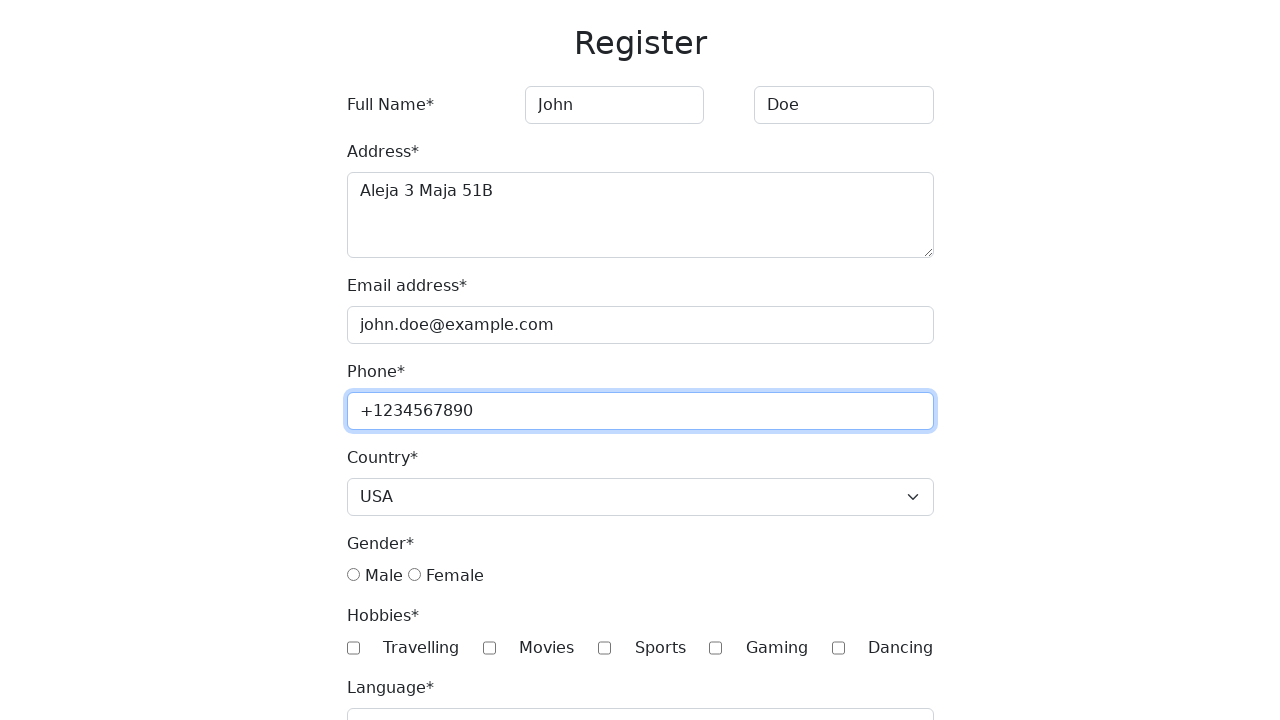

Selected 'male' gender option at (353, 575) on input[name="gender"][value="male"]
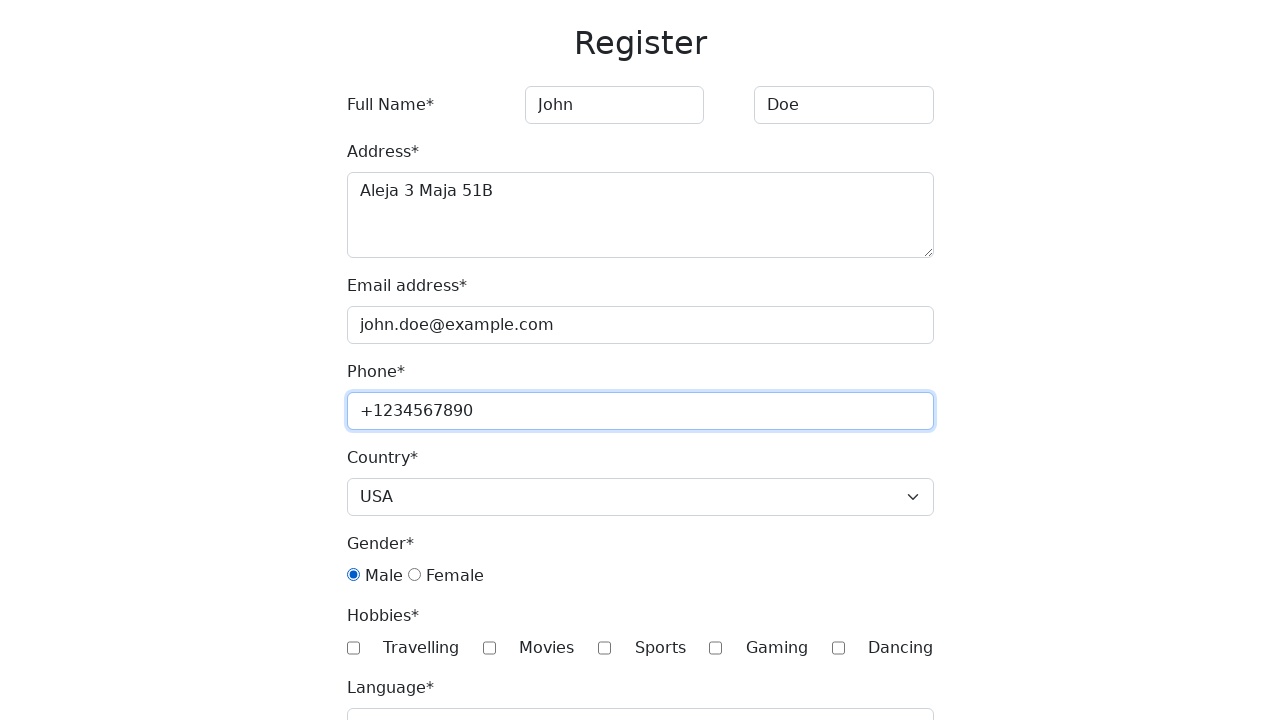

Checked 'Travelling' hobby at (353, 648) on input.hobby[value="Travelling"]
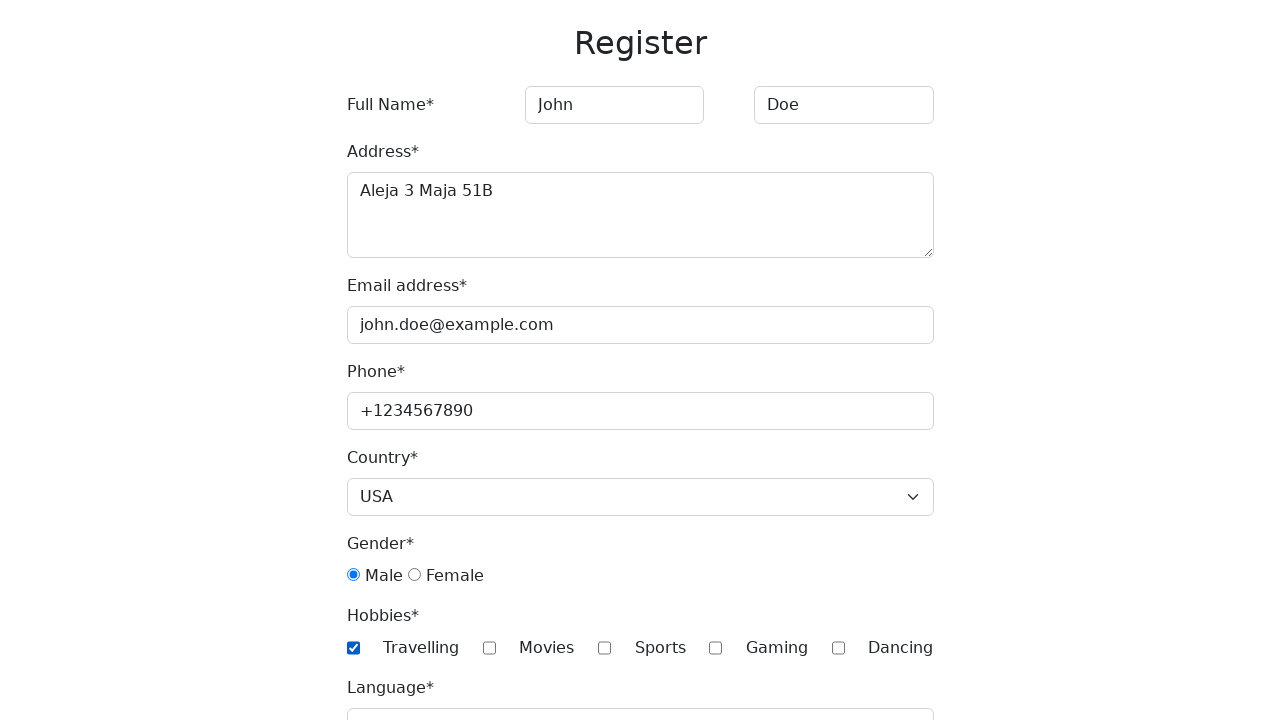

Filled language field with 'English' on #language
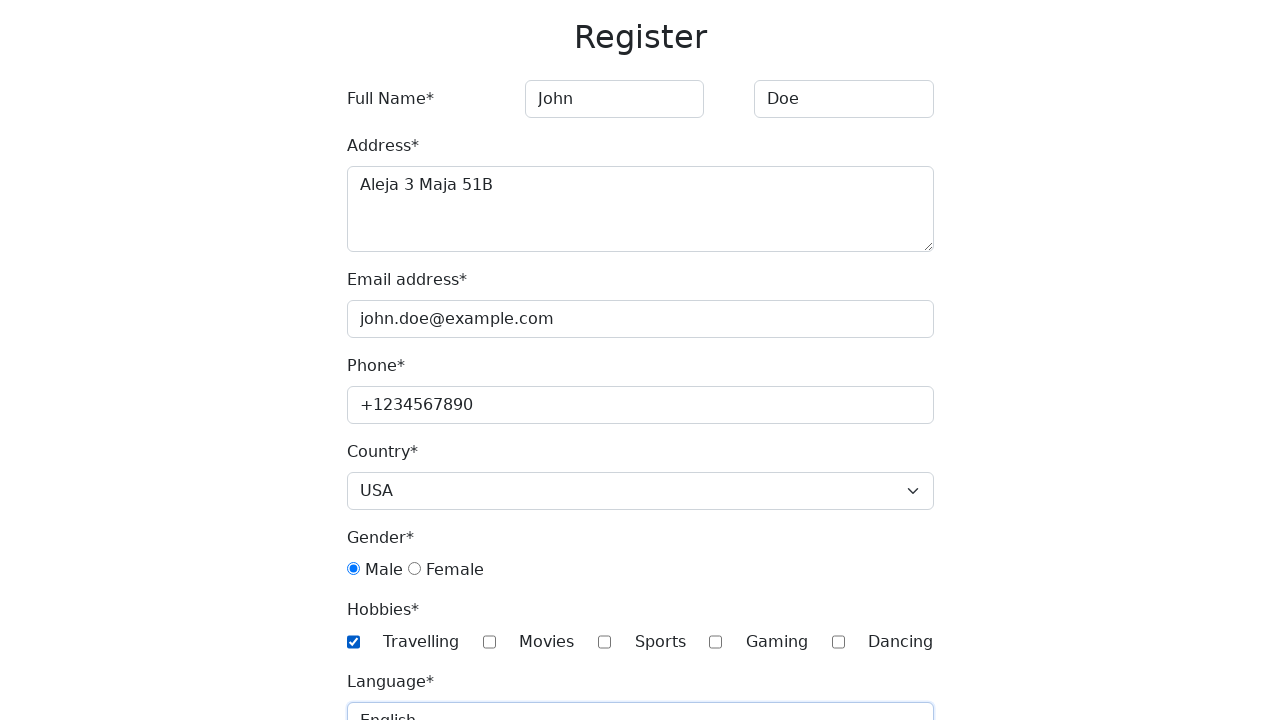

Selected 'JavaScript' from skills dropdown on #skills
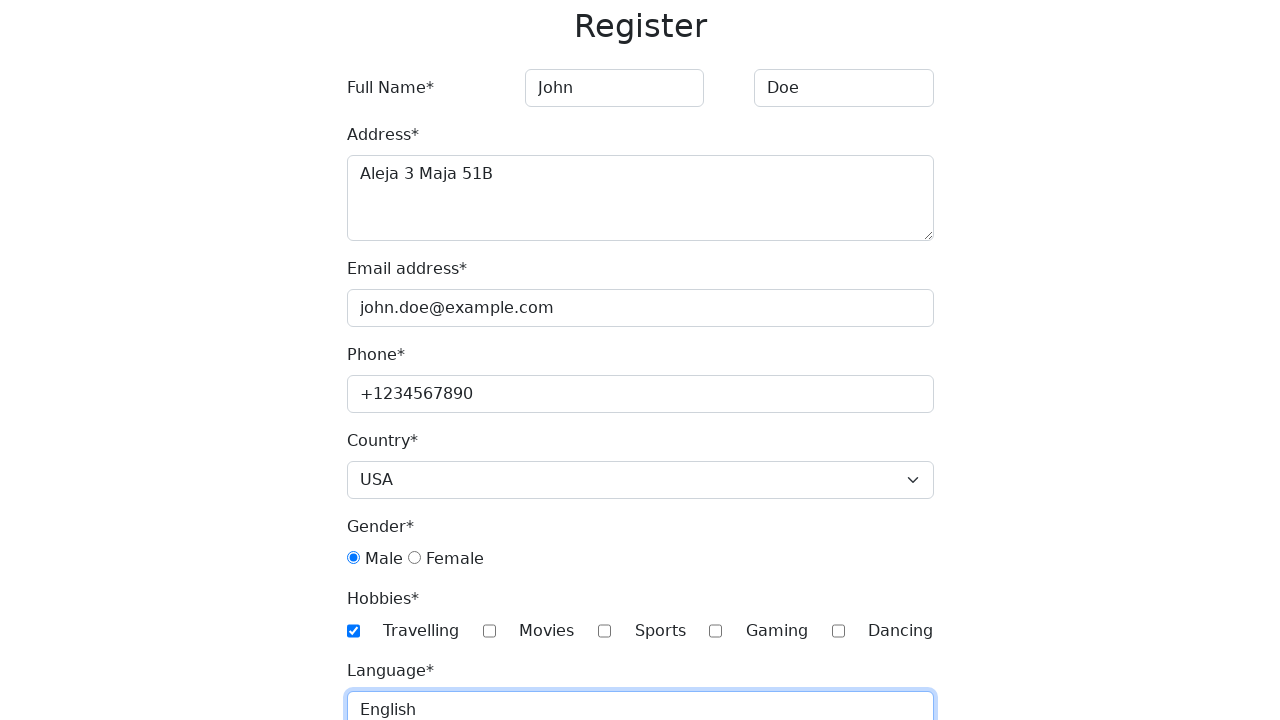

Selected birth year '1998' on #year
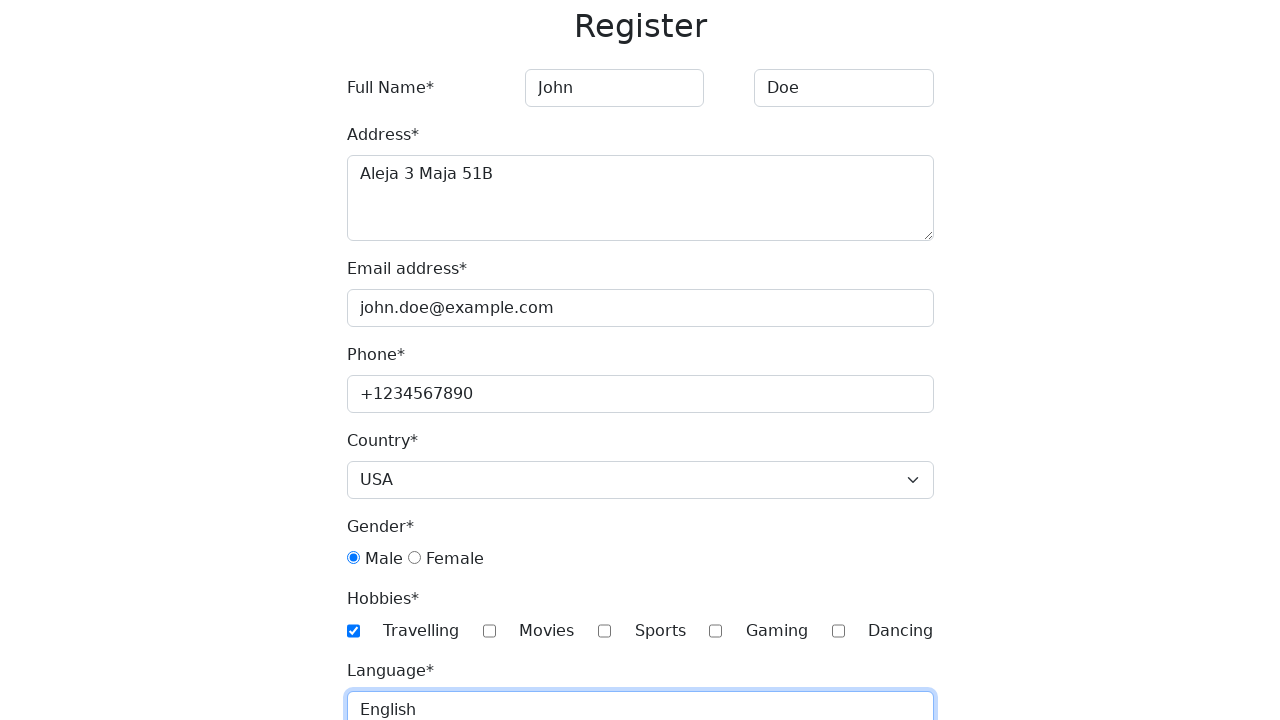

Selected birth month 'June' on #month
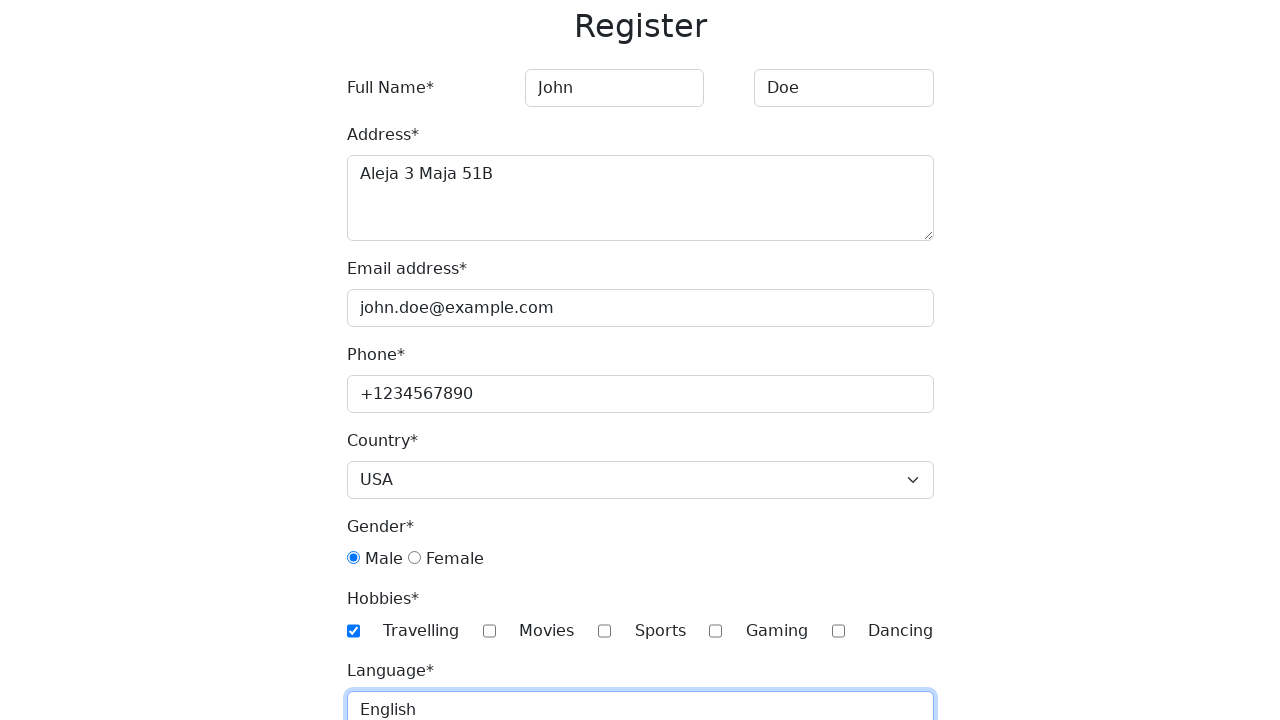

Selected birth day '8' on #day
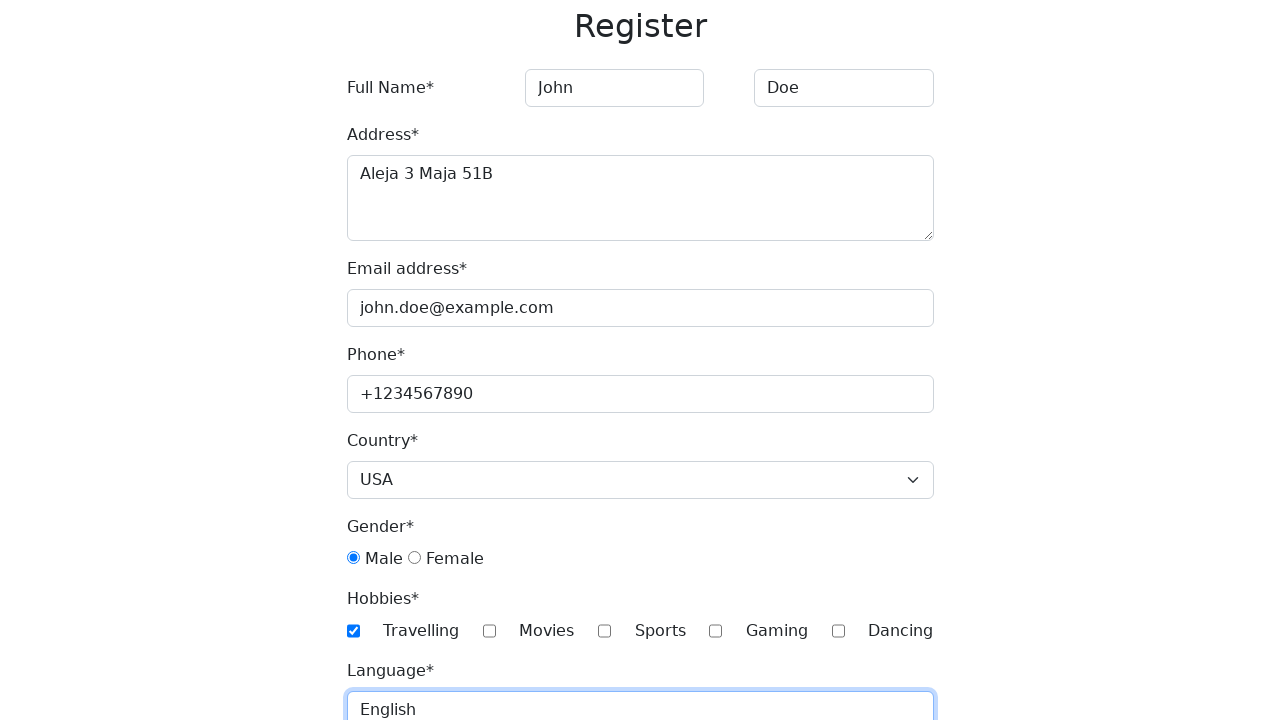

Filled password field with 'StrongPass123' on #password
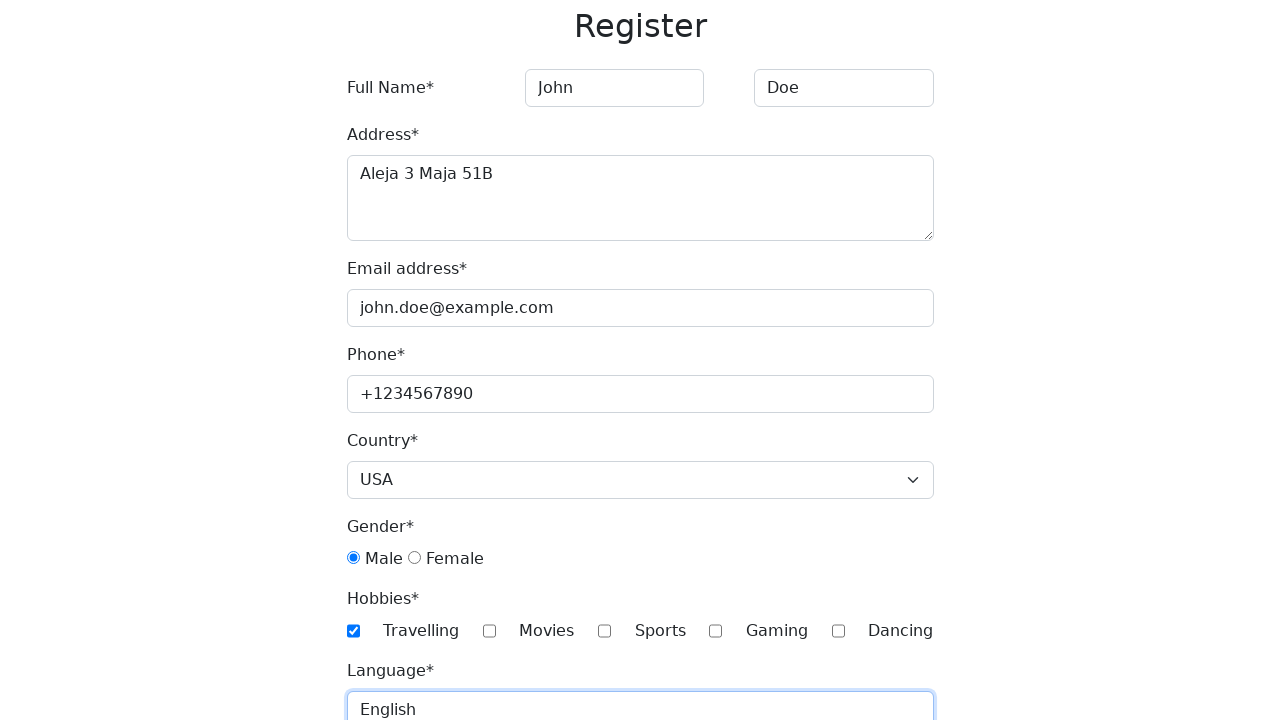

Filled confirm password field with 'StrongPass123' on #password-confirm
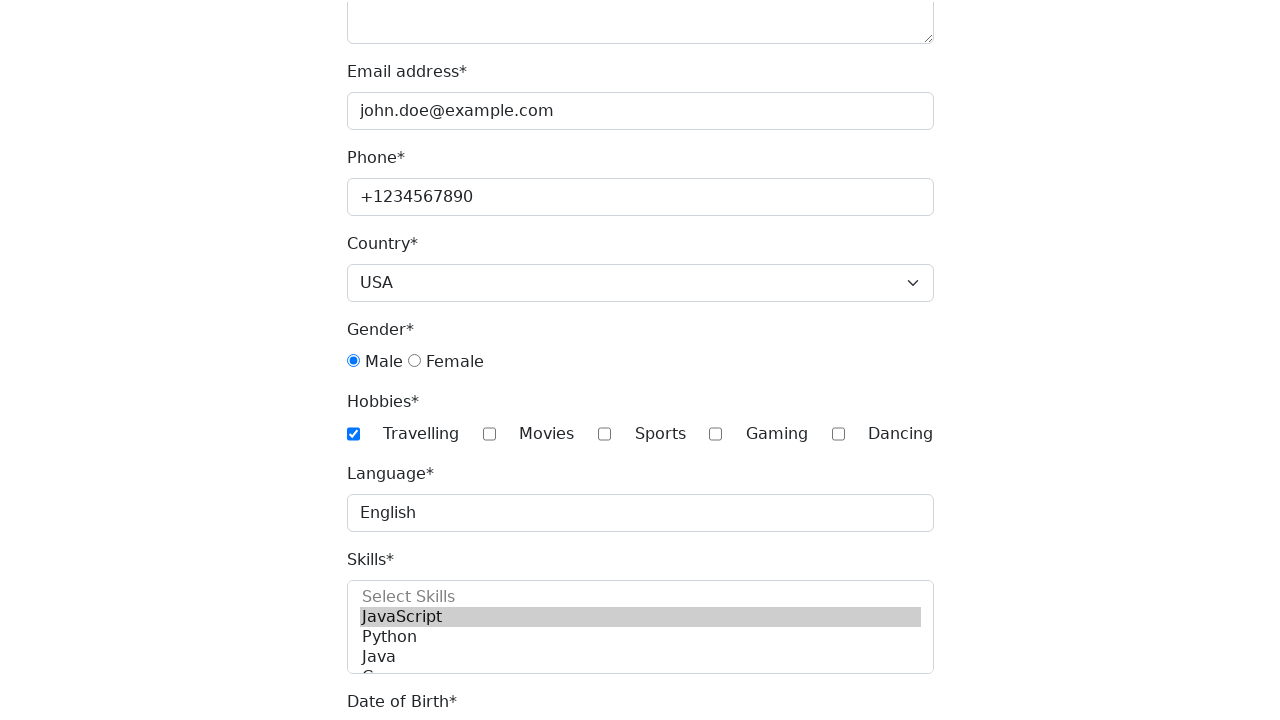

Clicked submit button to register at (388, 701) on button[type="submit"]
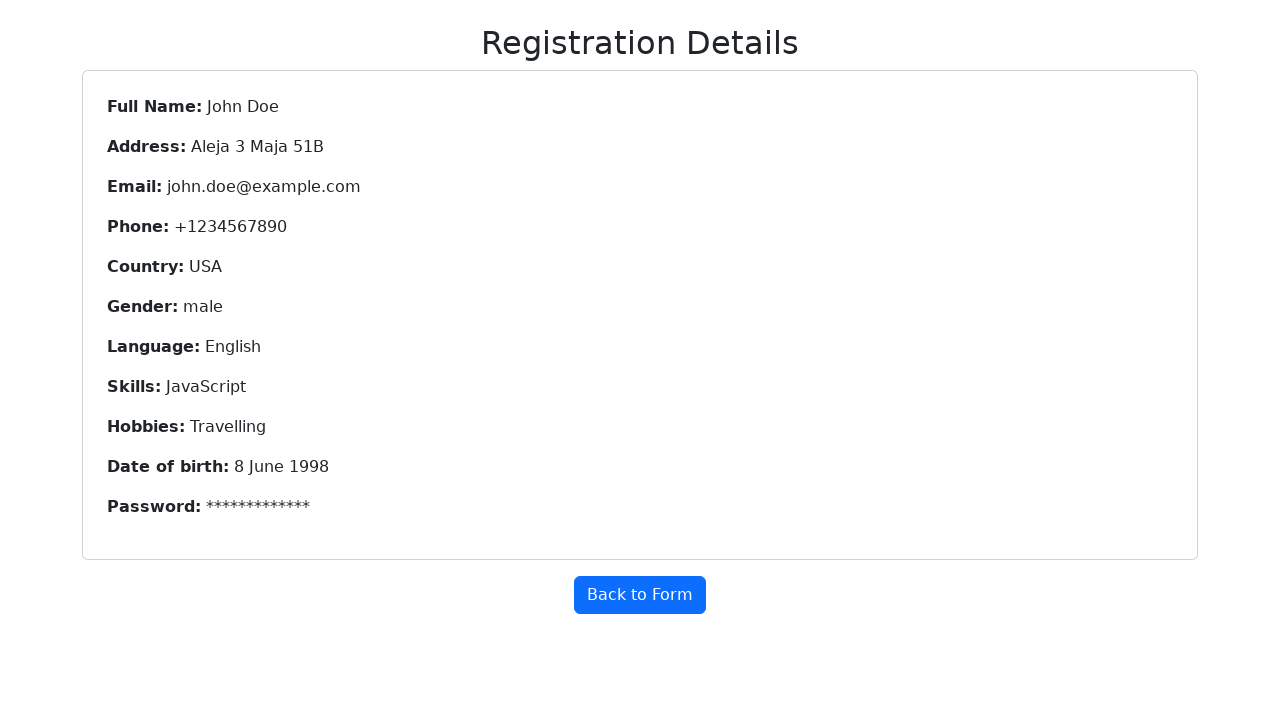

Registration details page loaded successfully
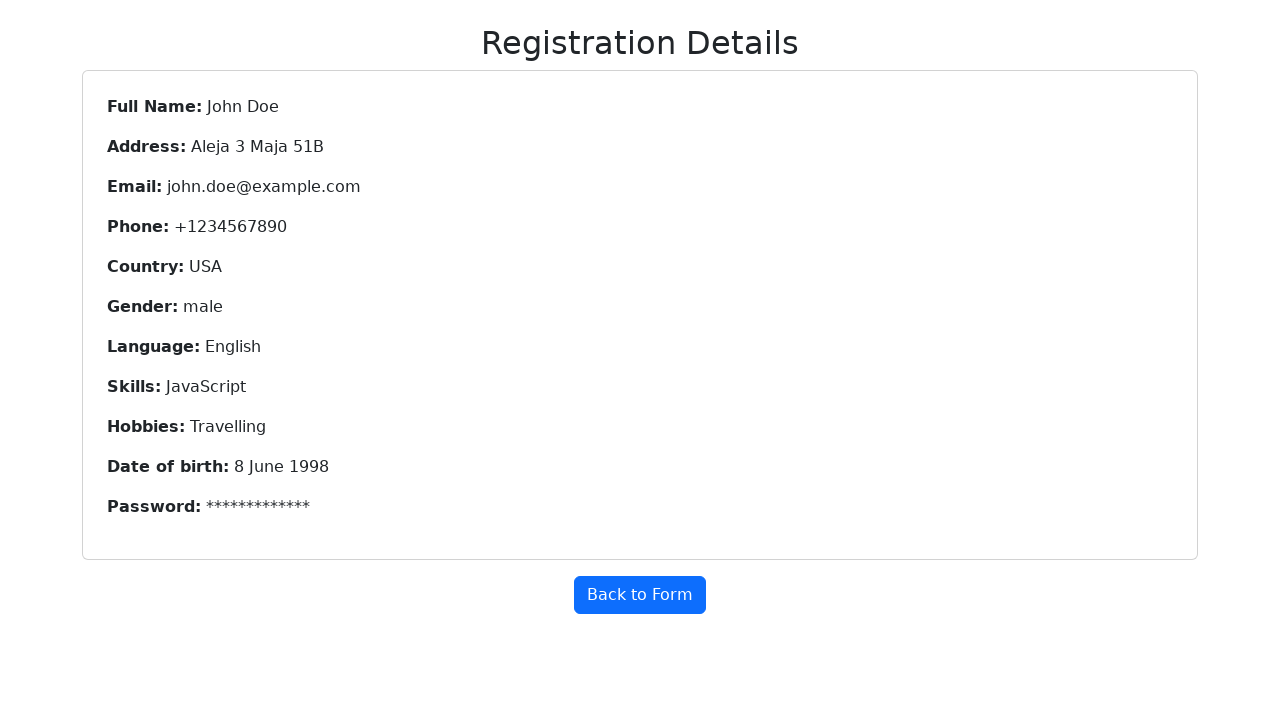

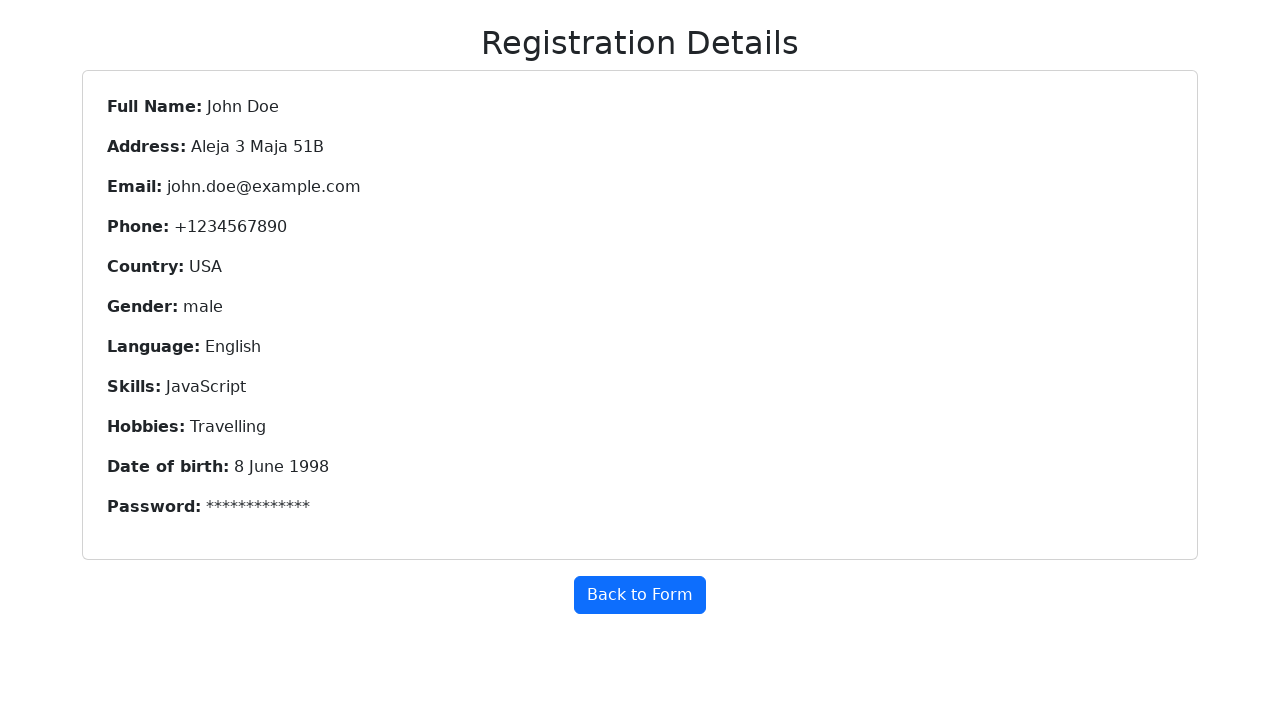